Tests drag and drop functionality by dragging a draggable element onto a droppable target and verifying the drop was successful

Starting URL: http://jqueryui.com/resources/demos/droppable/default.html

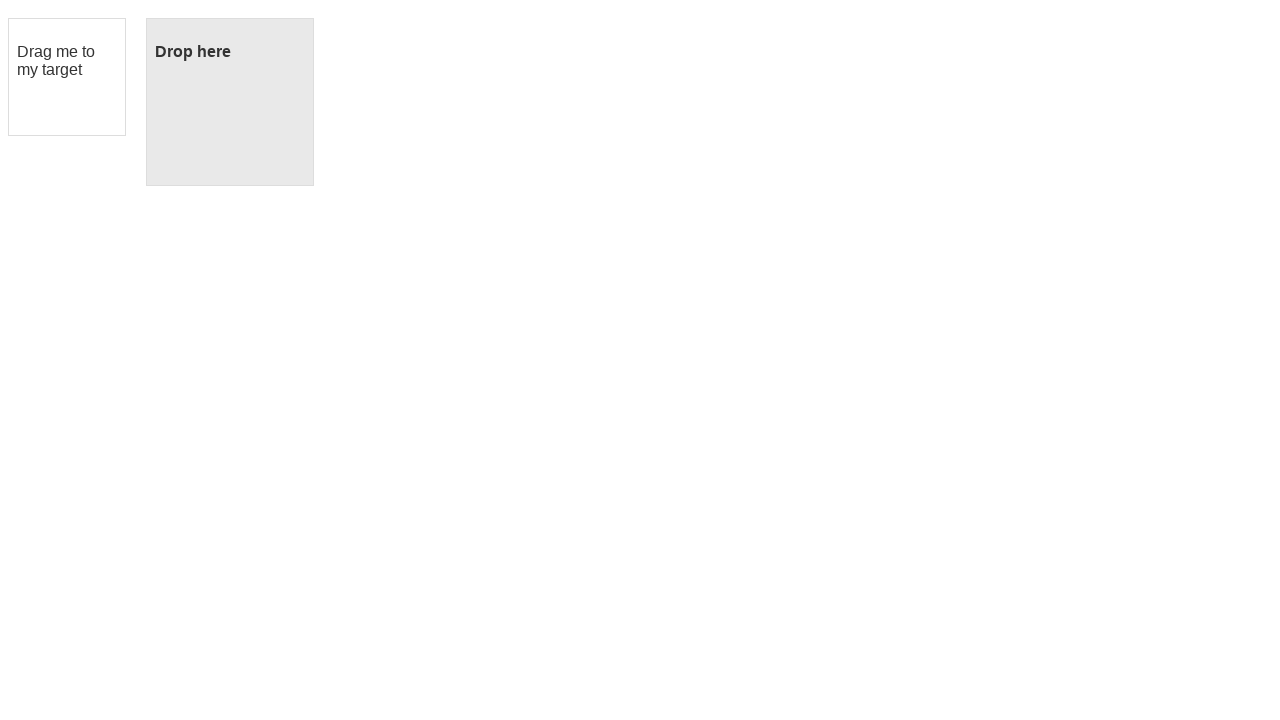

Waited for draggable element to be present
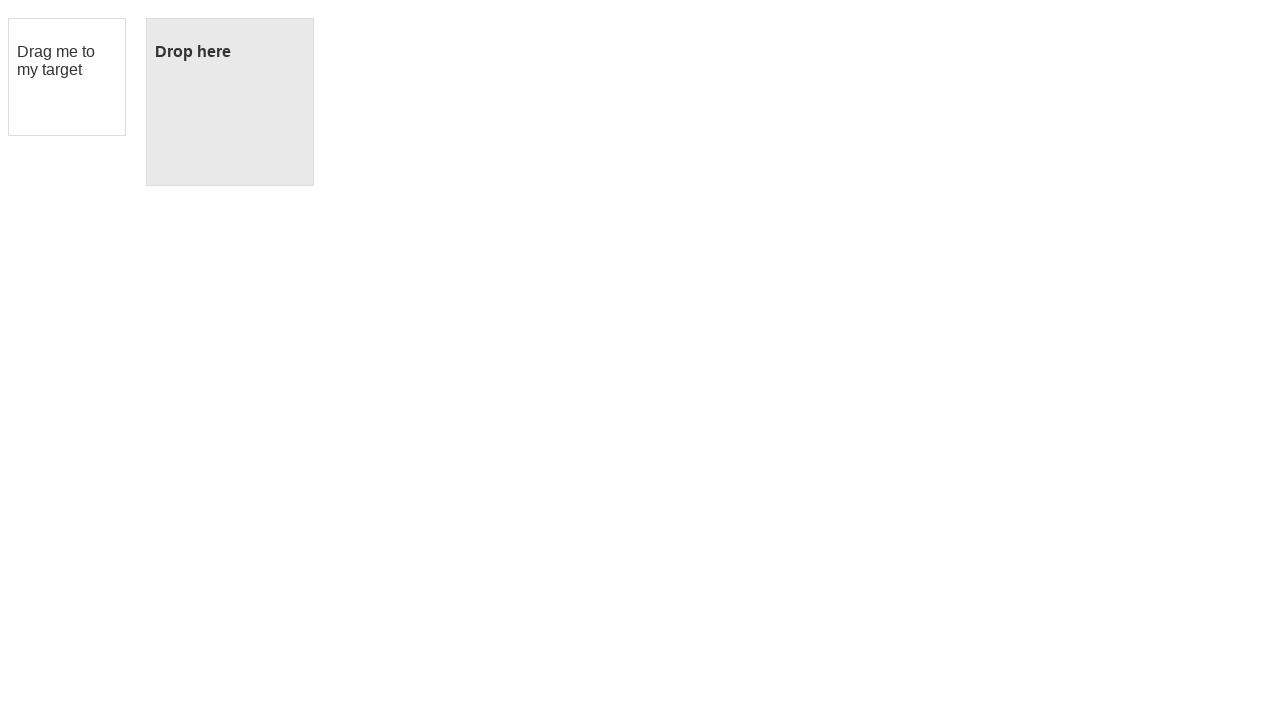

Dragged draggable element onto droppable target at (230, 102)
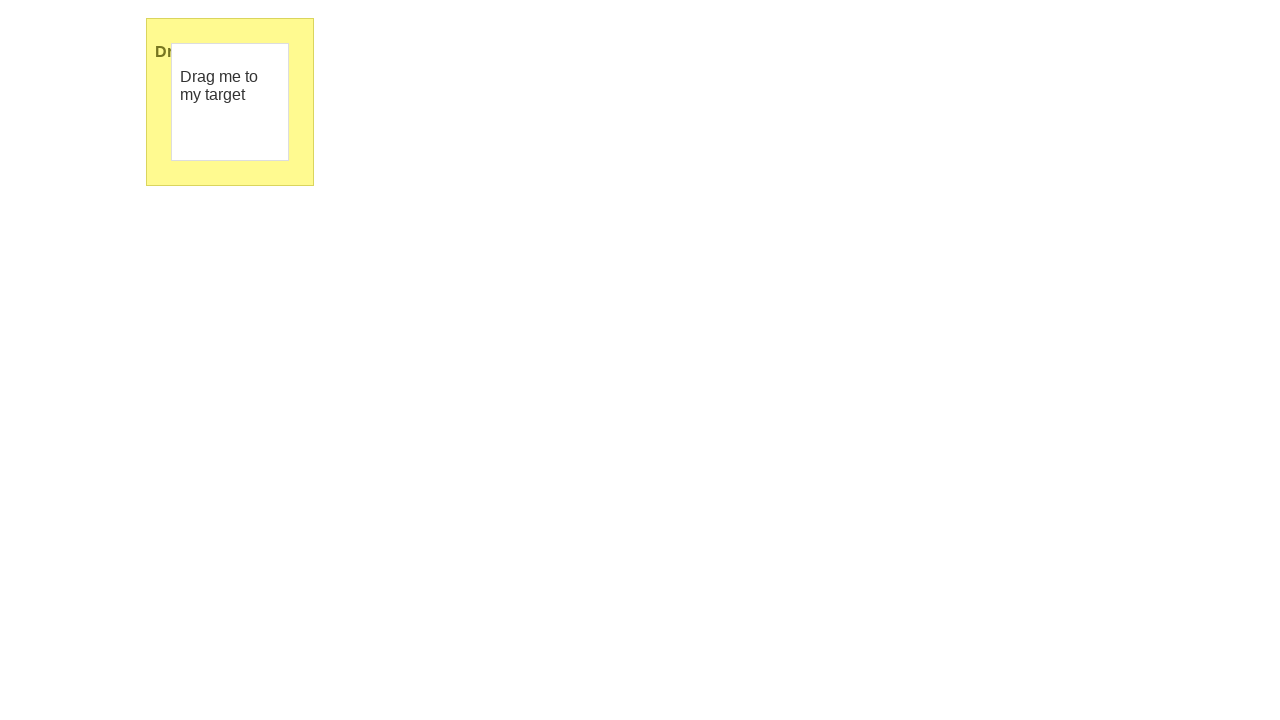

Verified drop was successful by confirming 'Dropped' text appeared
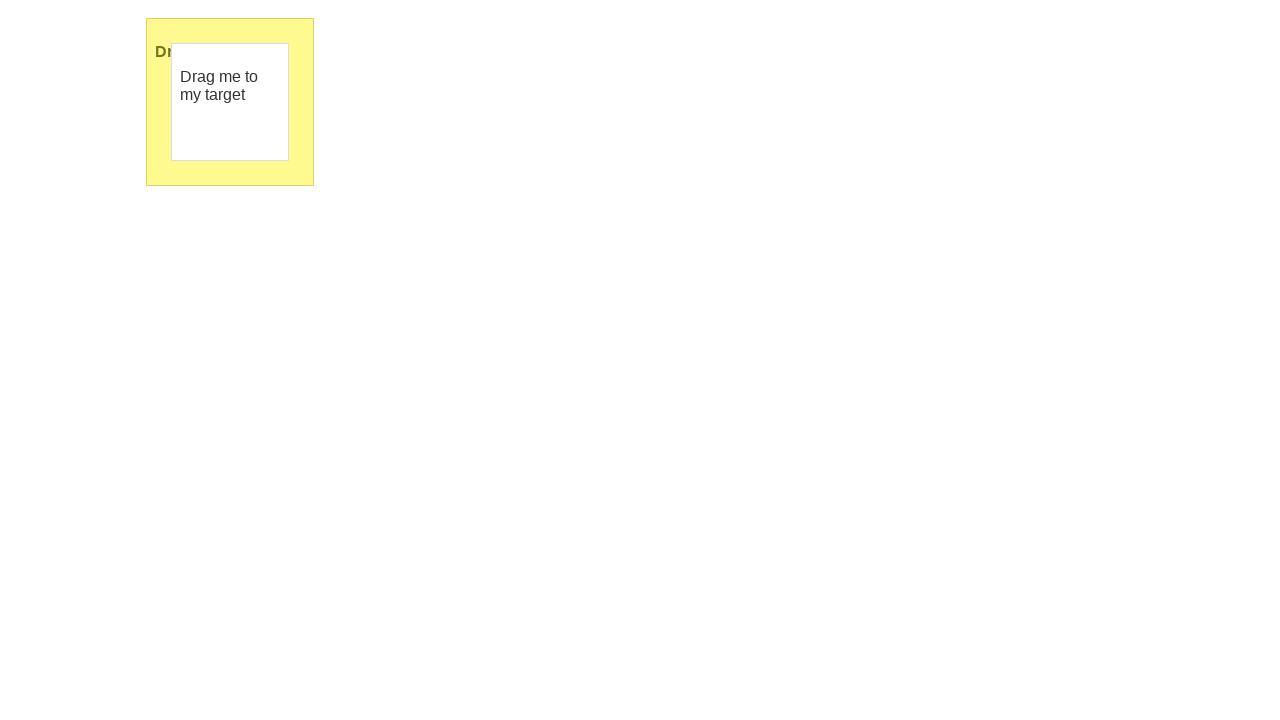

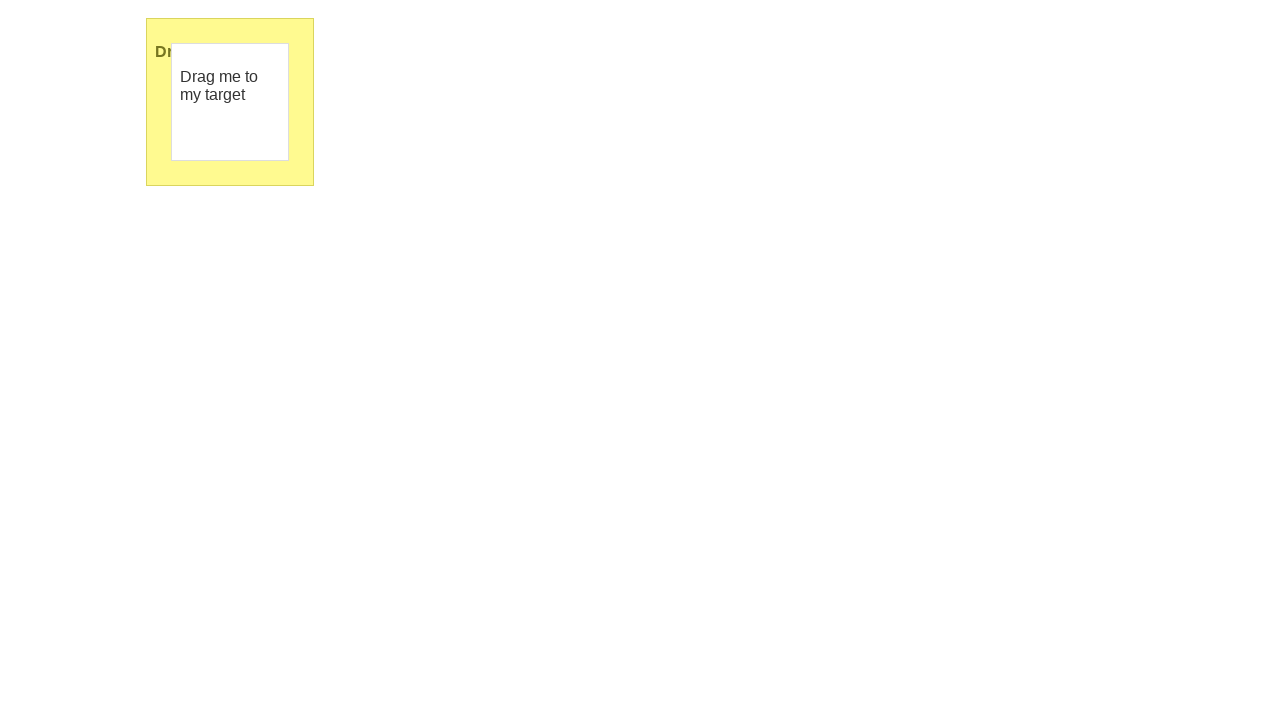